Tests clearing the complete state of all items by checking and then unchecking the "Mark all as complete" checkbox.

Starting URL: https://demo.playwright.dev/todomvc

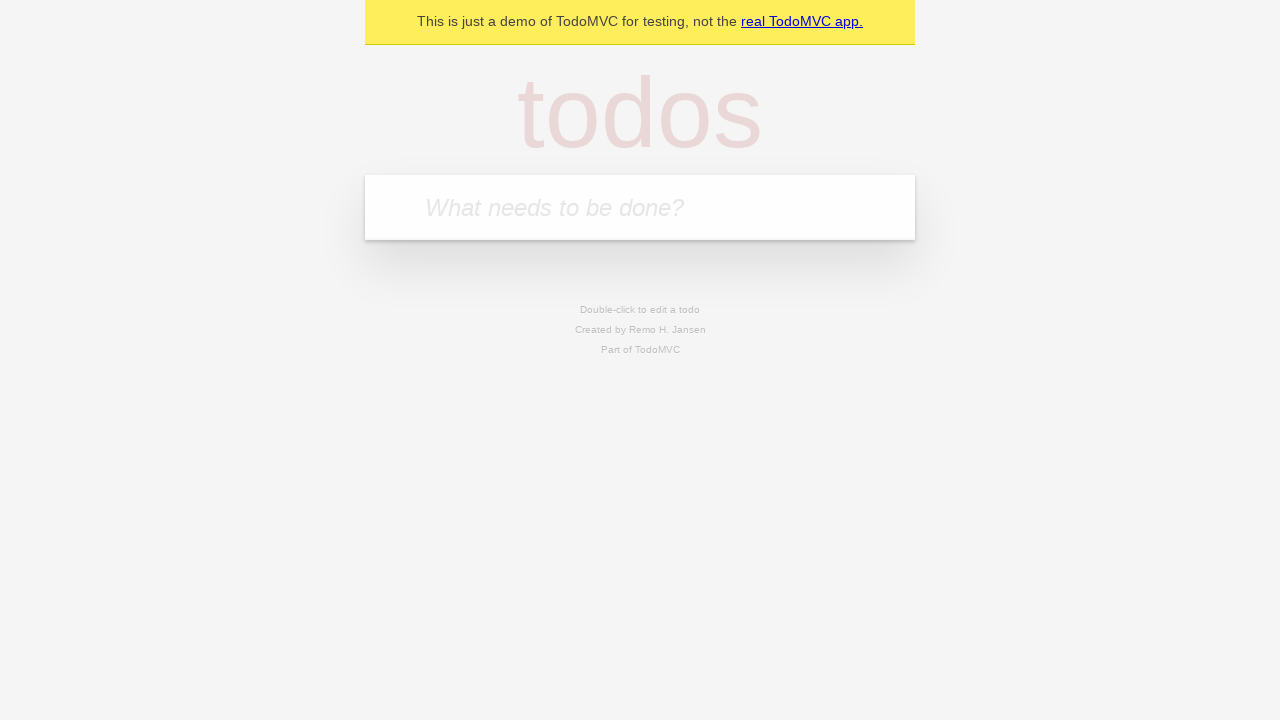

Filled todo input with 'buy some cheese' on internal:attr=[placeholder="What needs to be done?"i]
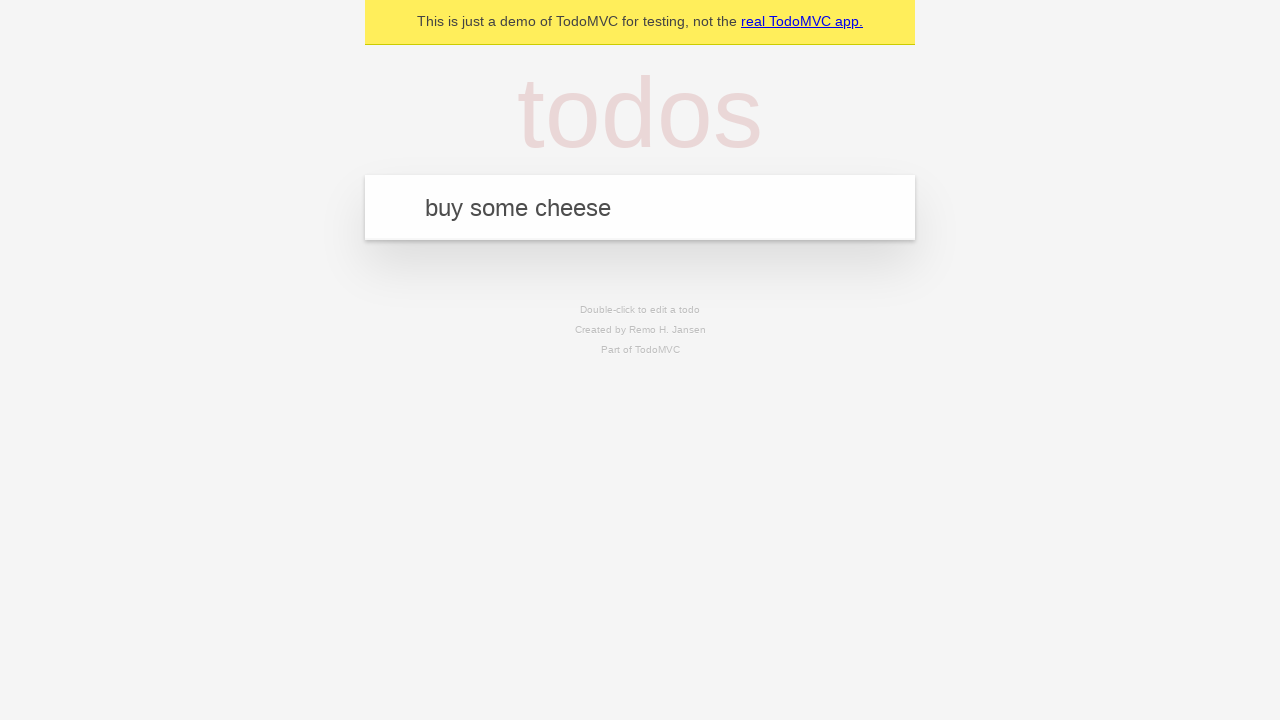

Pressed Enter to create first todo item on internal:attr=[placeholder="What needs to be done?"i]
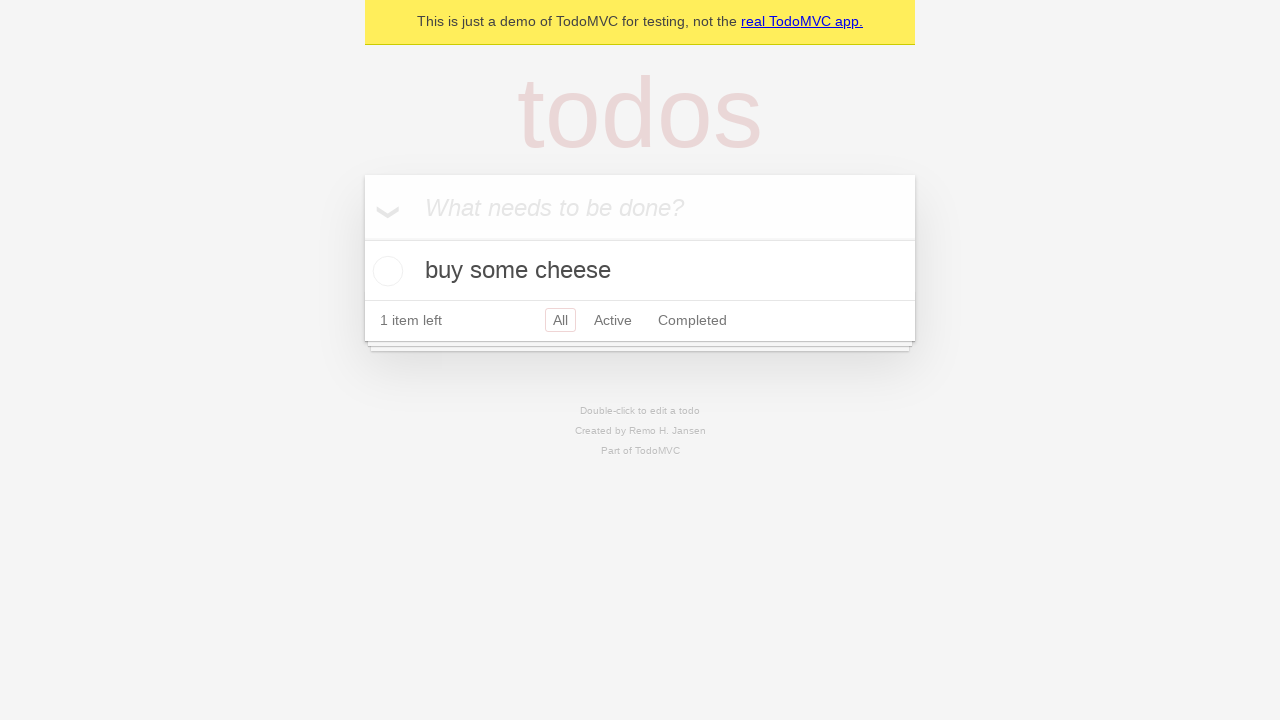

Filled todo input with 'feed the cat' on internal:attr=[placeholder="What needs to be done?"i]
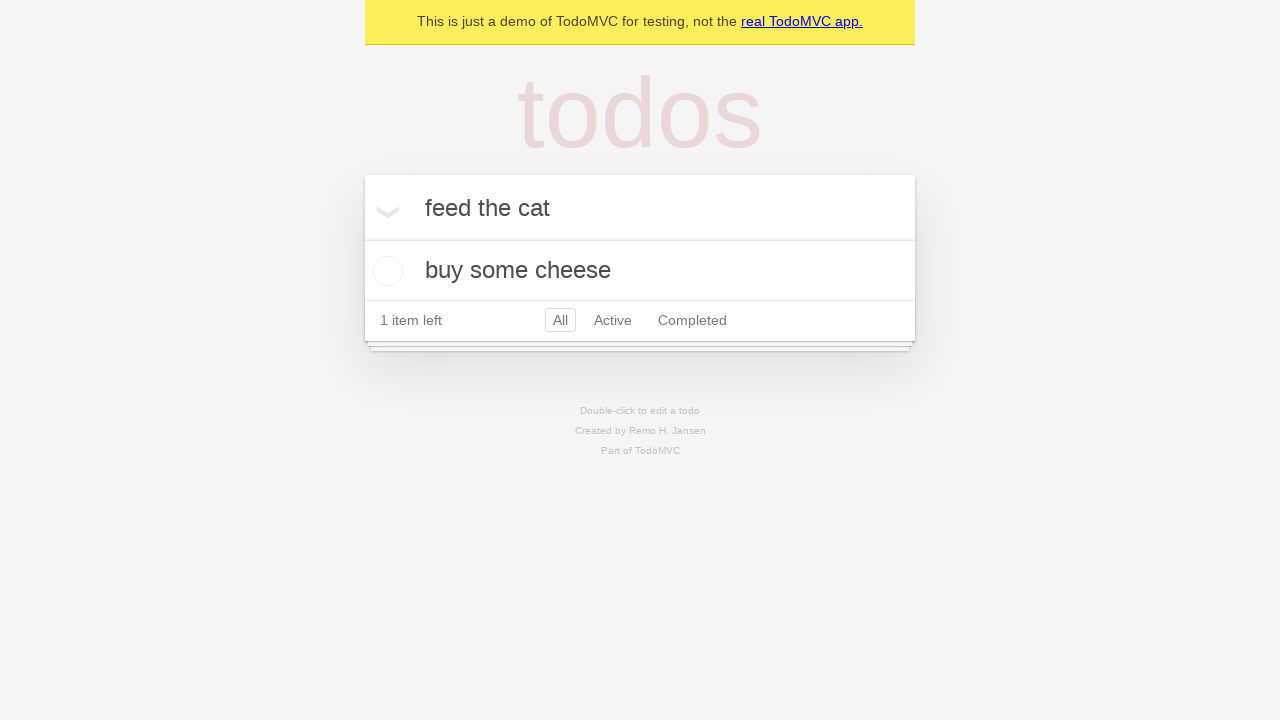

Pressed Enter to create second todo item on internal:attr=[placeholder="What needs to be done?"i]
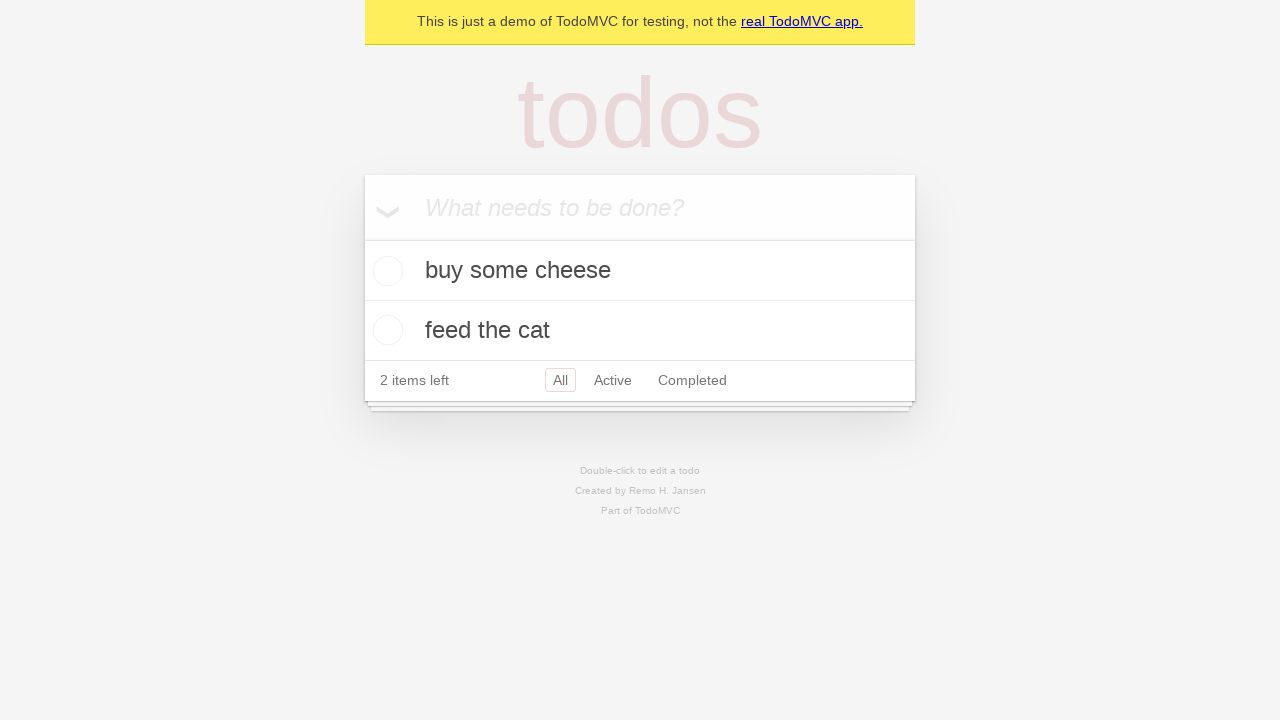

Filled todo input with 'book a doctors appointment' on internal:attr=[placeholder="What needs to be done?"i]
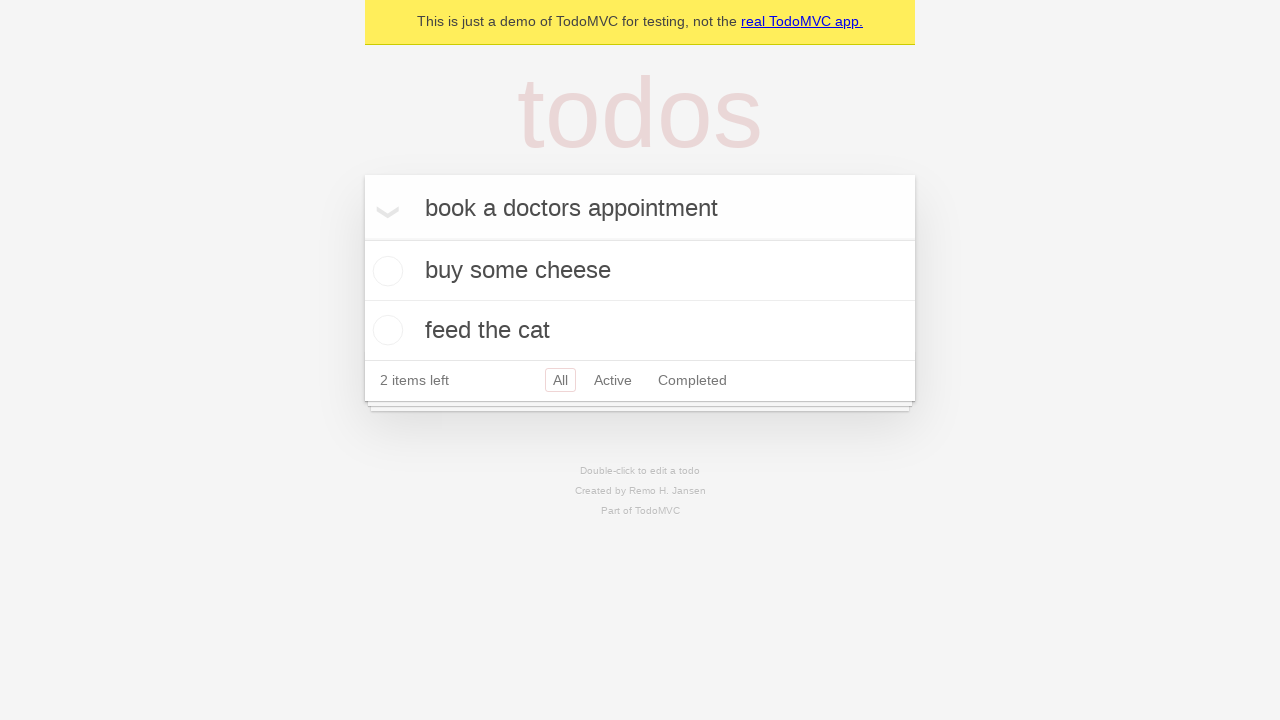

Pressed Enter to create third todo item on internal:attr=[placeholder="What needs to be done?"i]
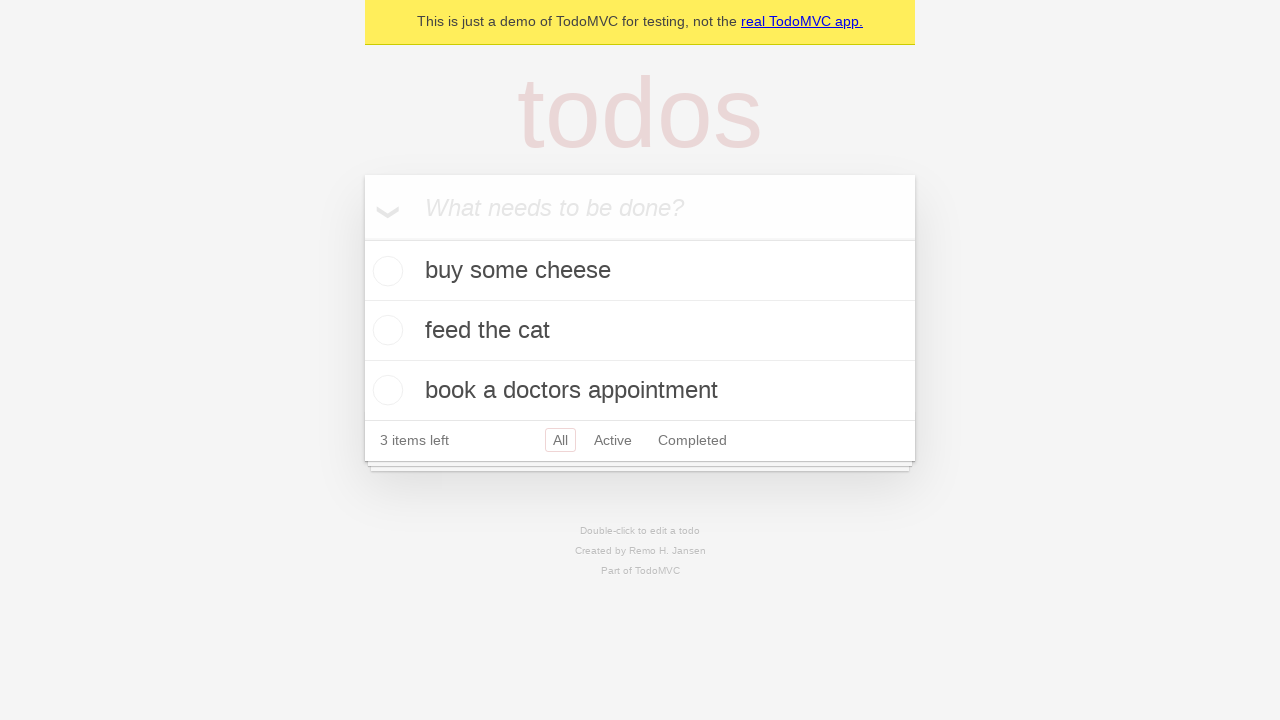

Checked 'Mark all as complete' checkbox to mark all items as complete at (362, 238) on internal:label="Mark all as complete"i
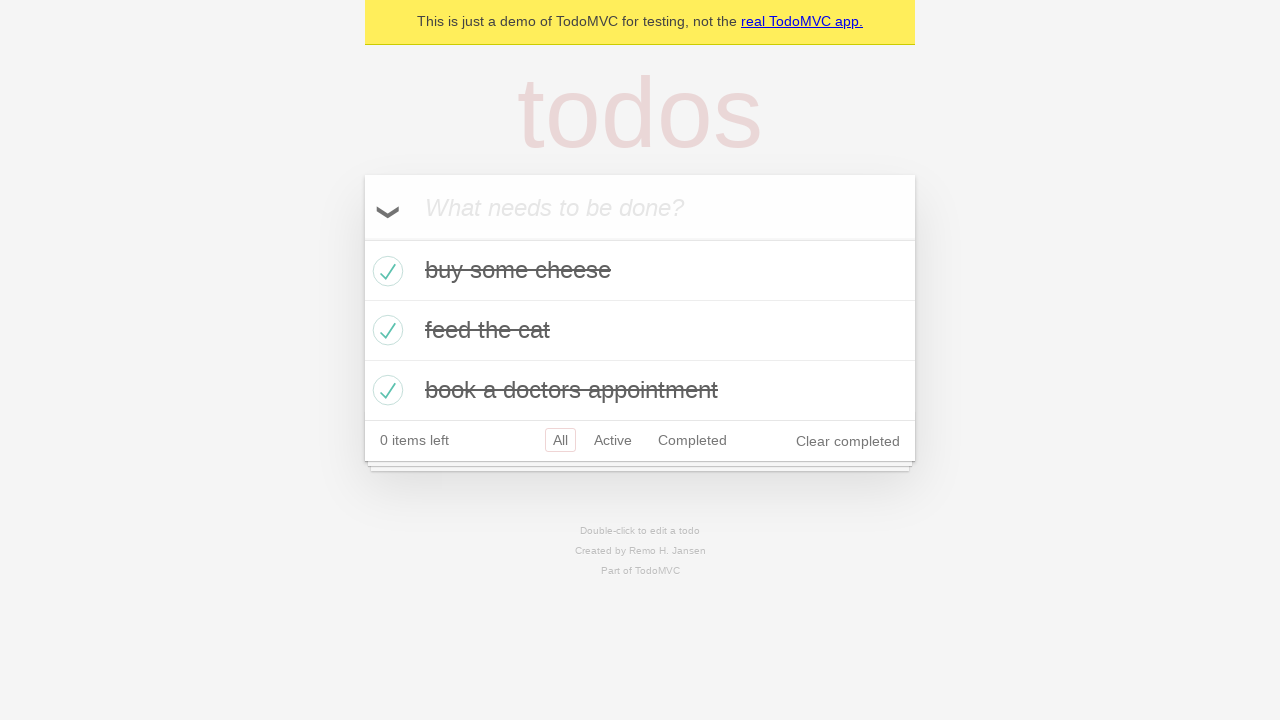

Unchecked 'Mark all as complete' checkbox to clear complete state of all items at (362, 238) on internal:label="Mark all as complete"i
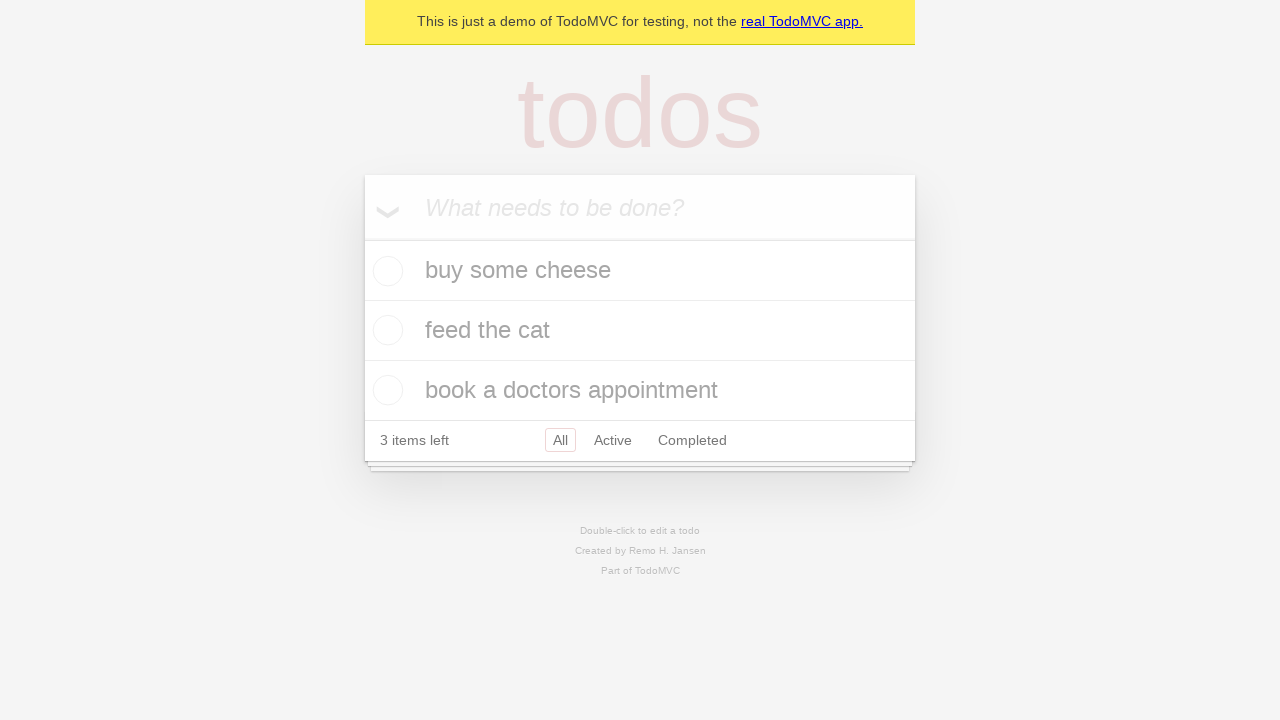

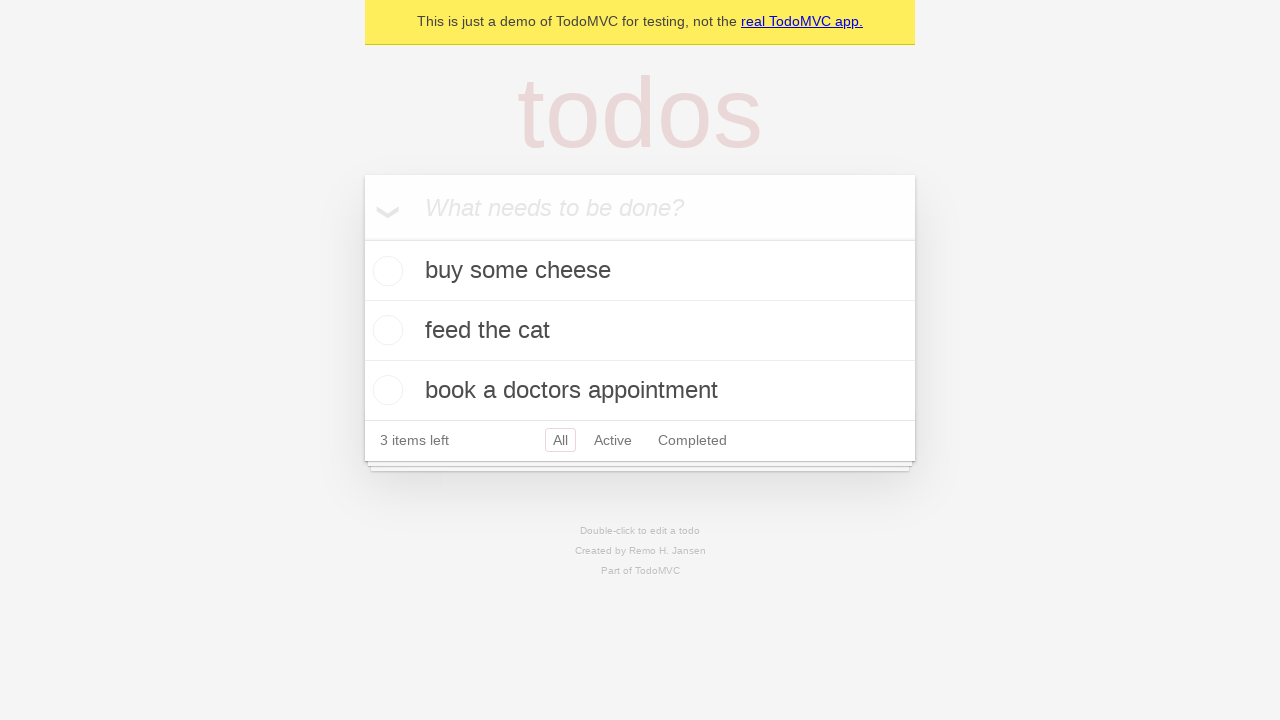